Verifies the home page title matches the expected title for GreenKart vegetable and fruits shopping site

Starting URL: https://rahulshettyacademy.com/seleniumPractise/#/

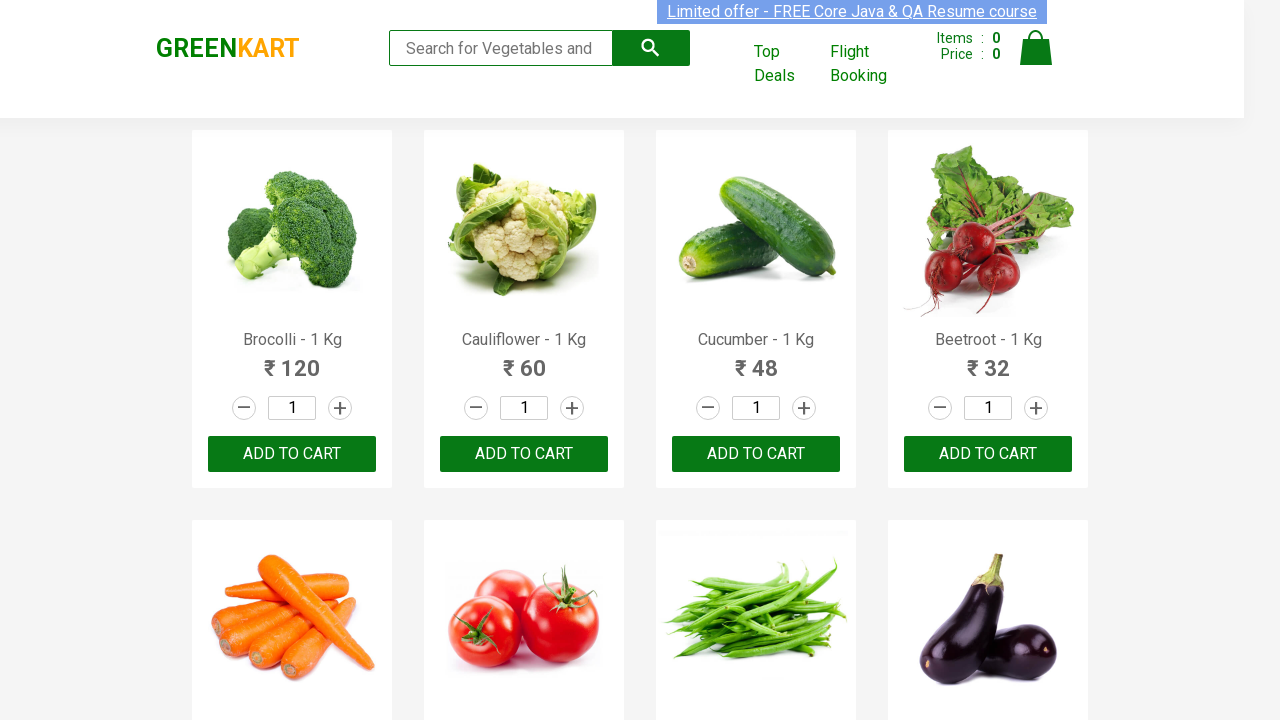

Navigated to GreenKart home page
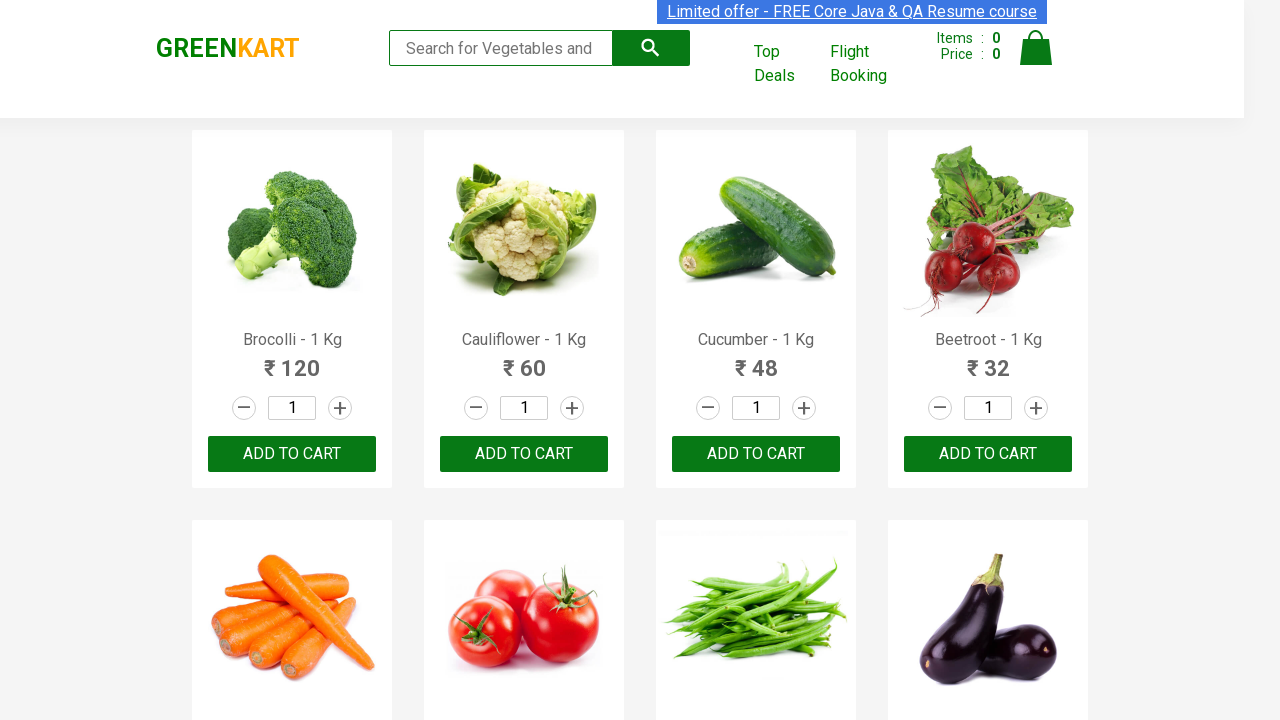

Verified home page title matches 'GreenKart - veg and fruits kart'
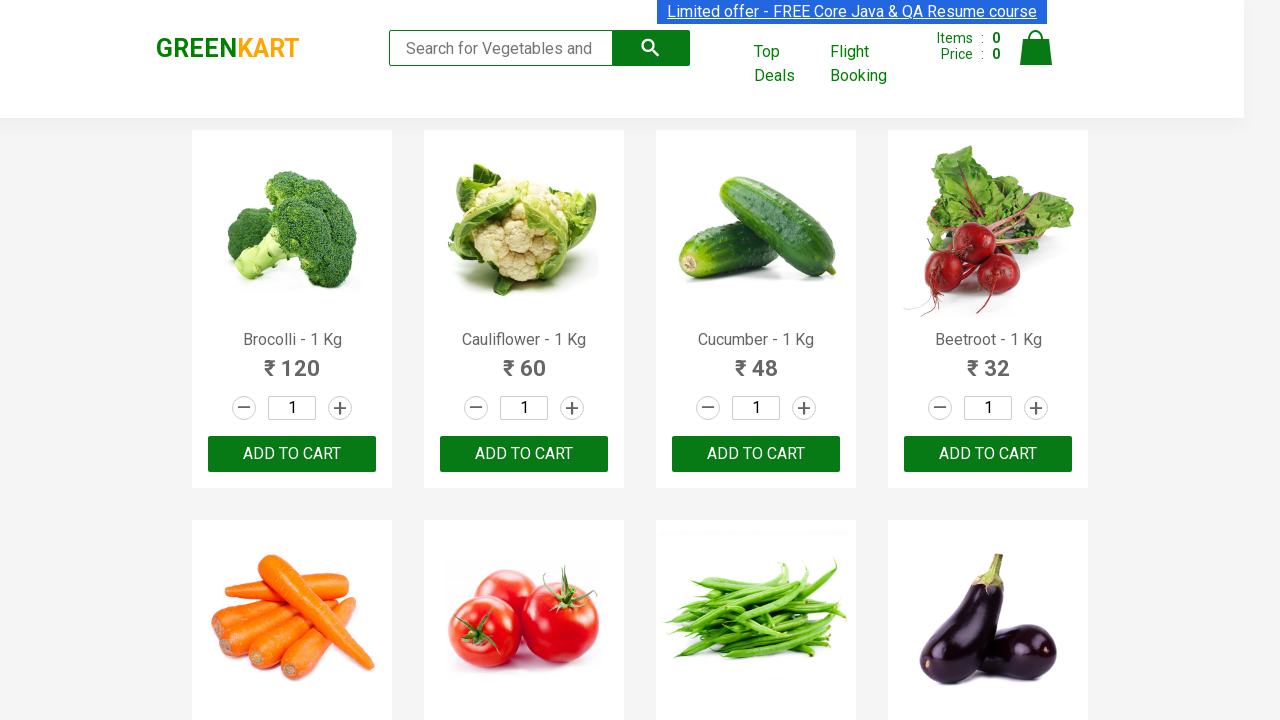

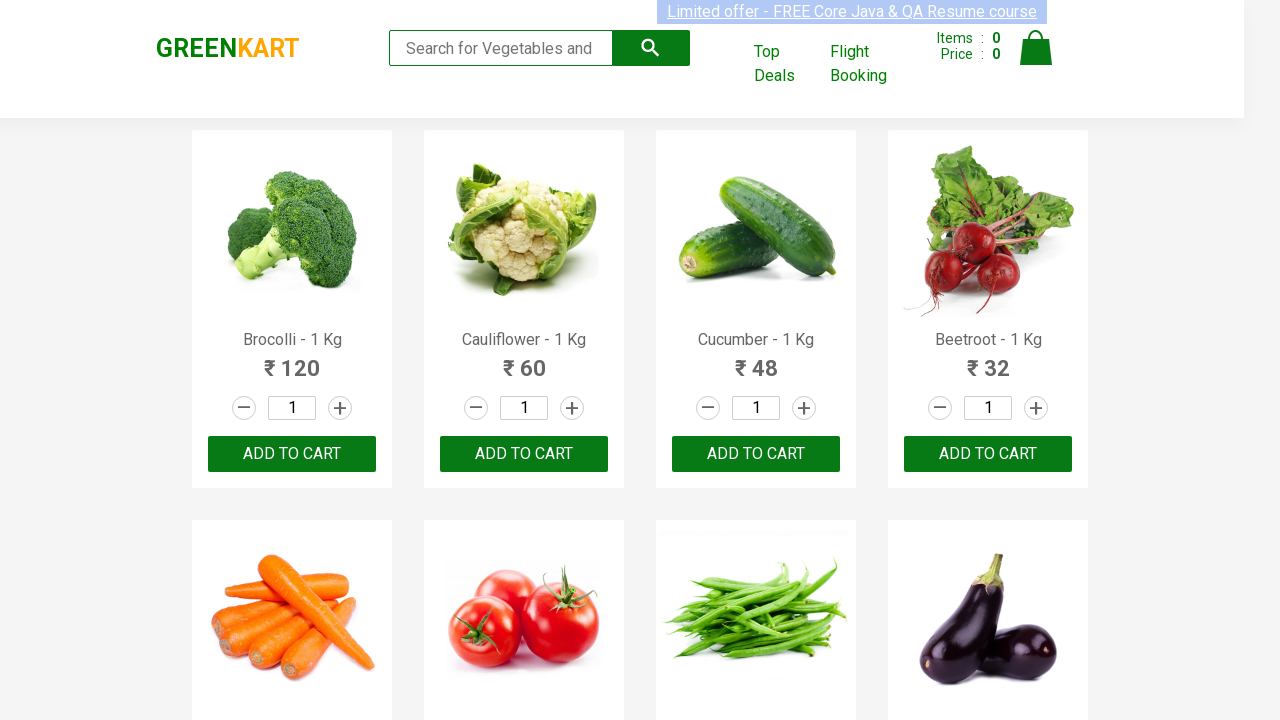